Tests that the scroll-to-top button is not visible when page is not scrolled

Starting URL: https://katalon-demo-cura.herokuapp.com/profile.php

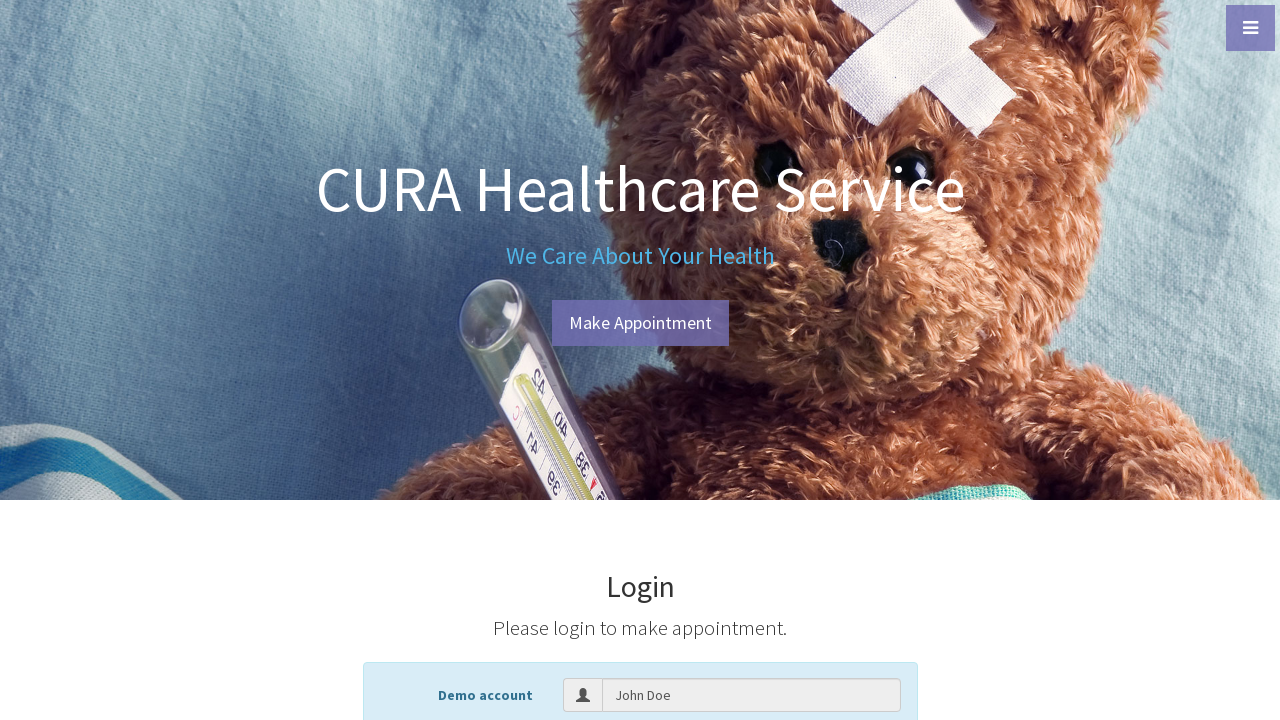

Located scroll-to-top button element
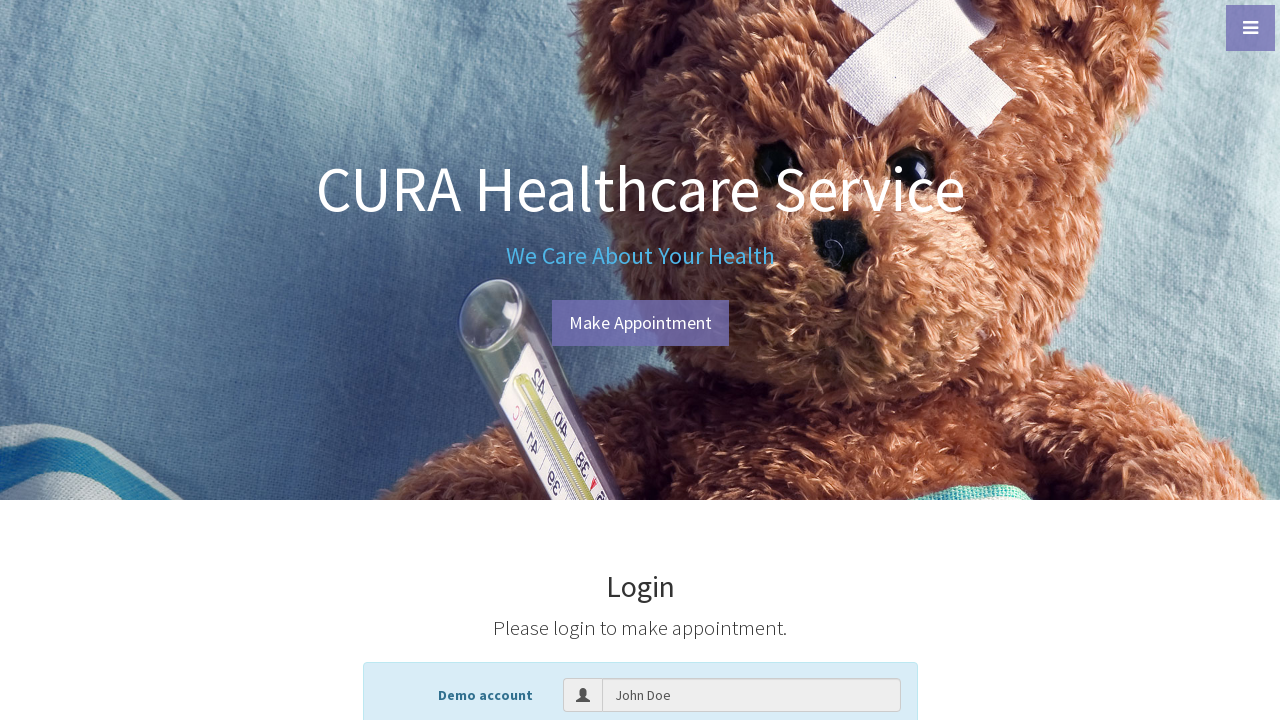

Verified scroll-to-top button is not visible on profile page
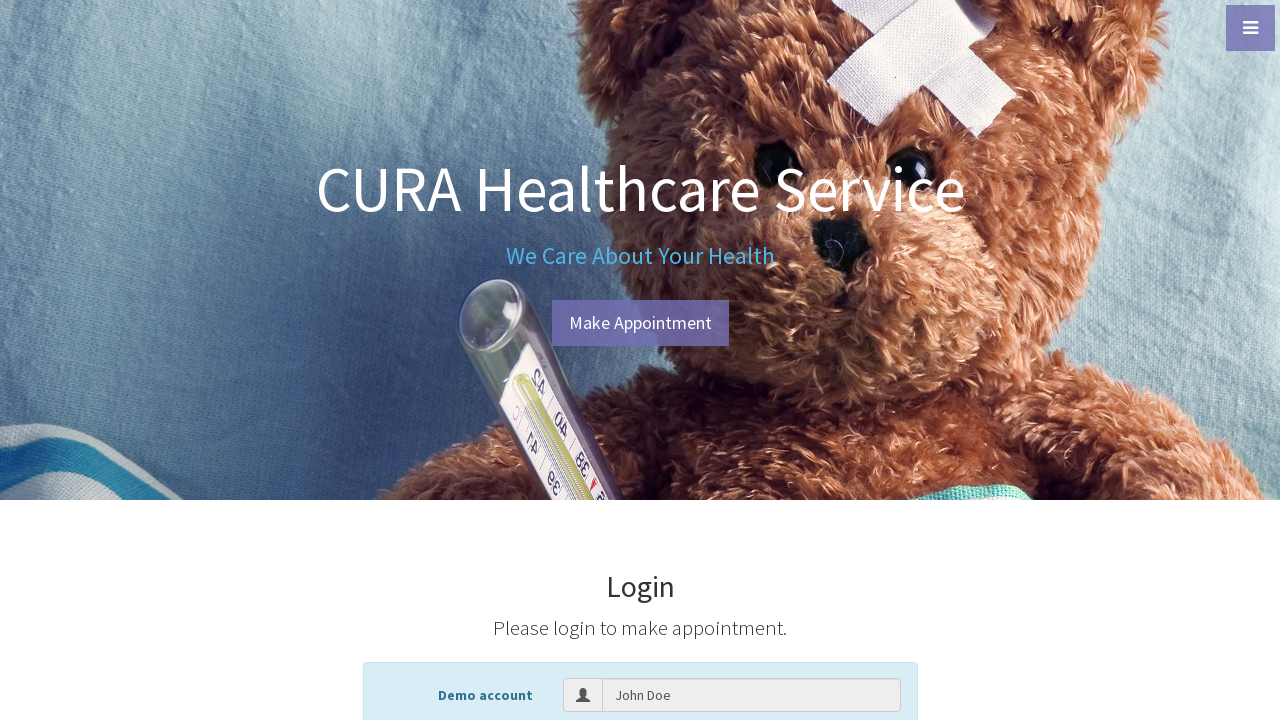

Navigated to homepage
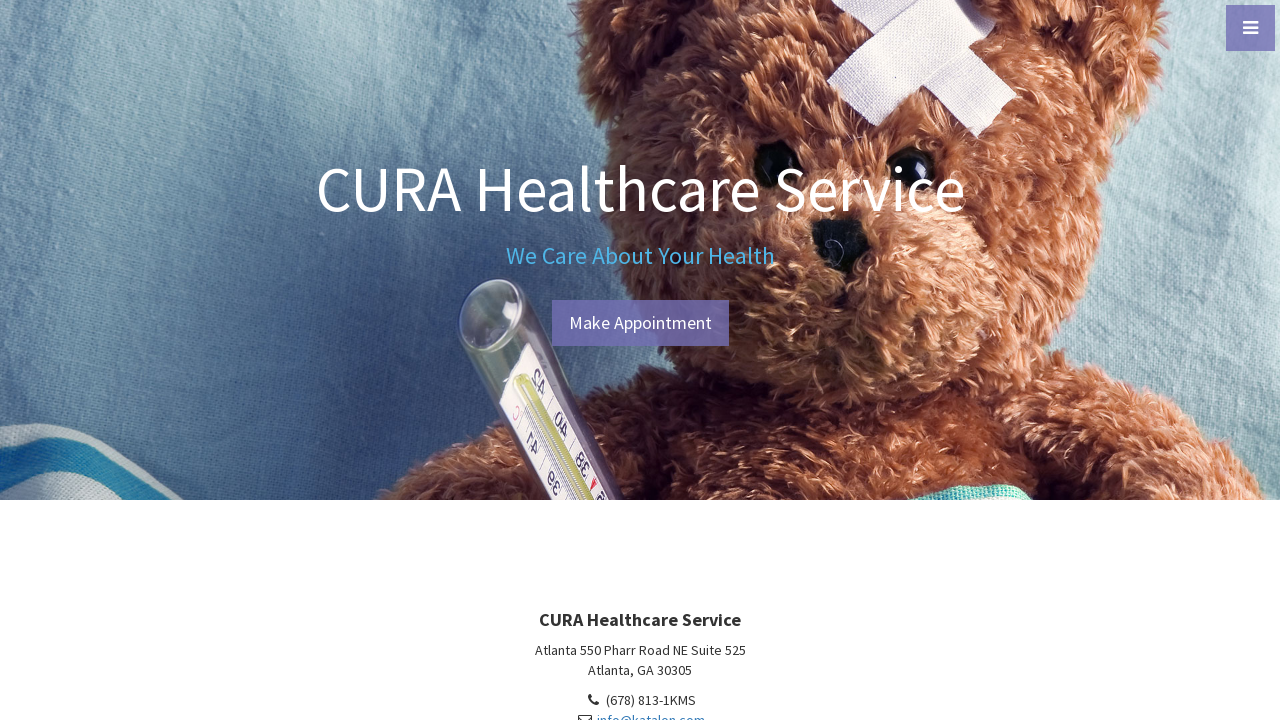

Located scroll-to-top button element on homepage
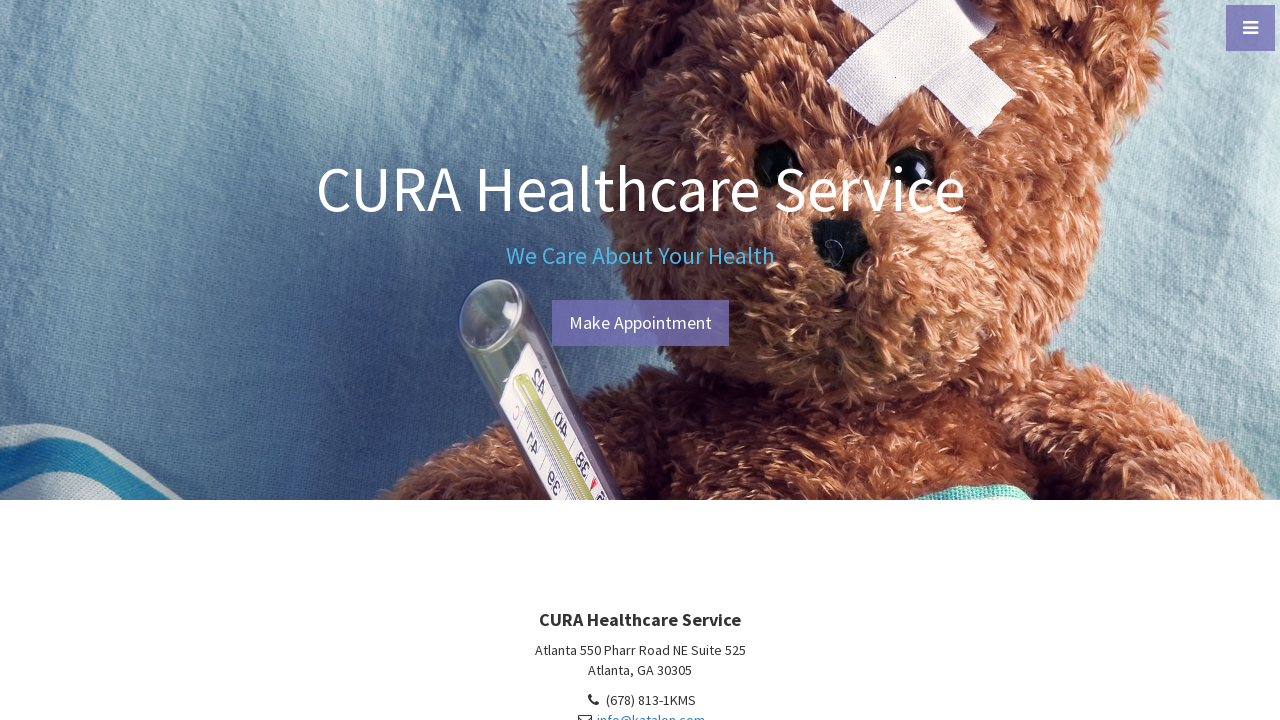

Verified scroll-to-top button is not visible on homepage when not scrolled
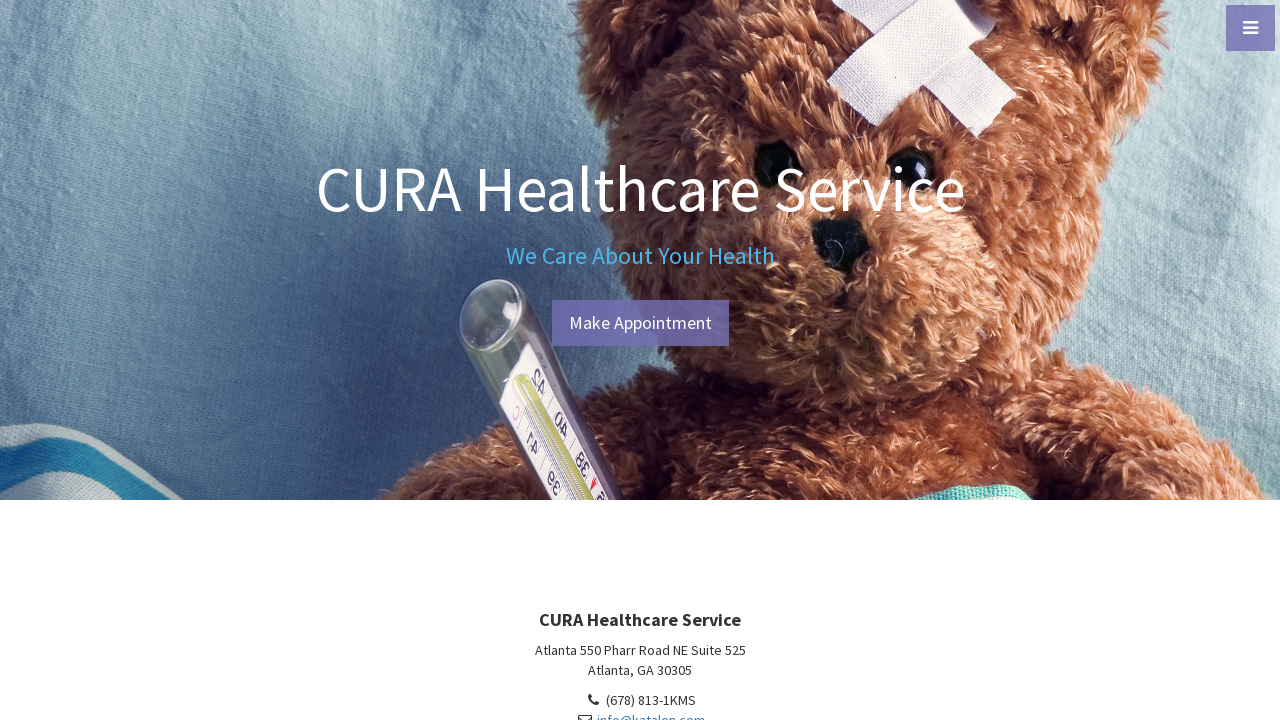

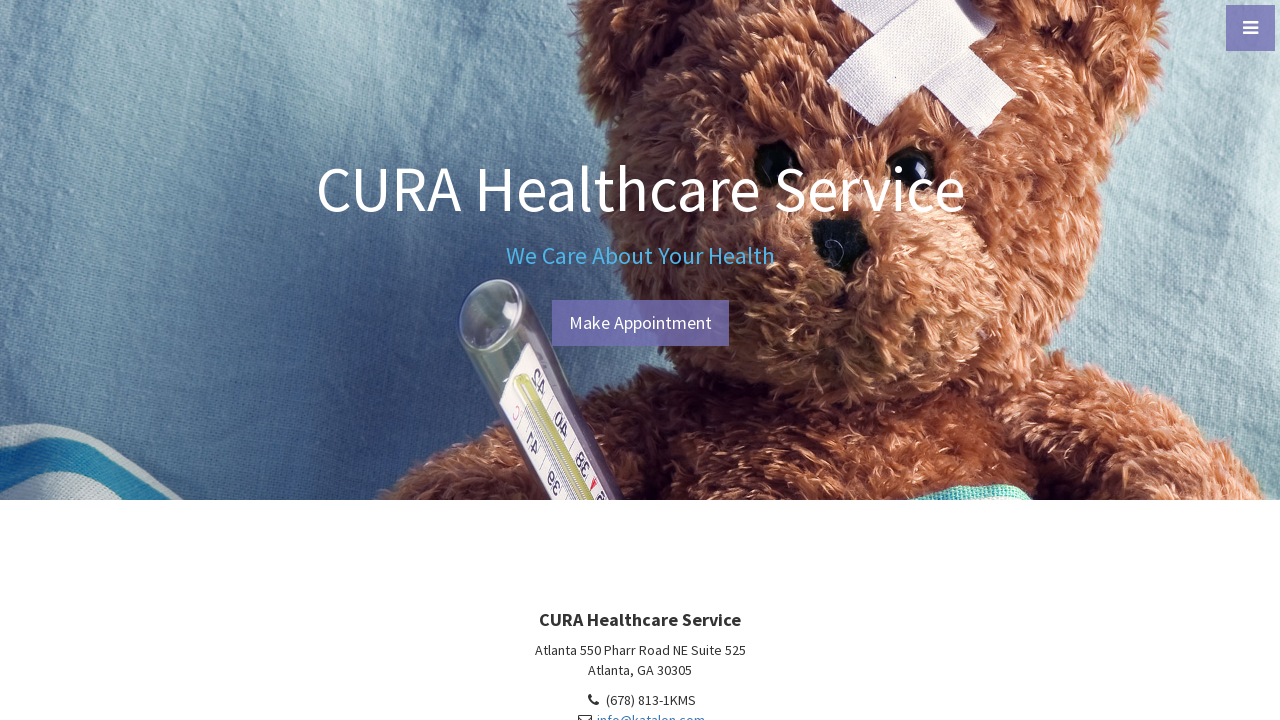